Tests custom dropdown selection functionality by selecting different numeric values from a jQuery UI select menu and verifying the selected text

Starting URL: https://jqueryui.com/resources/demos/selectmenu/default.html

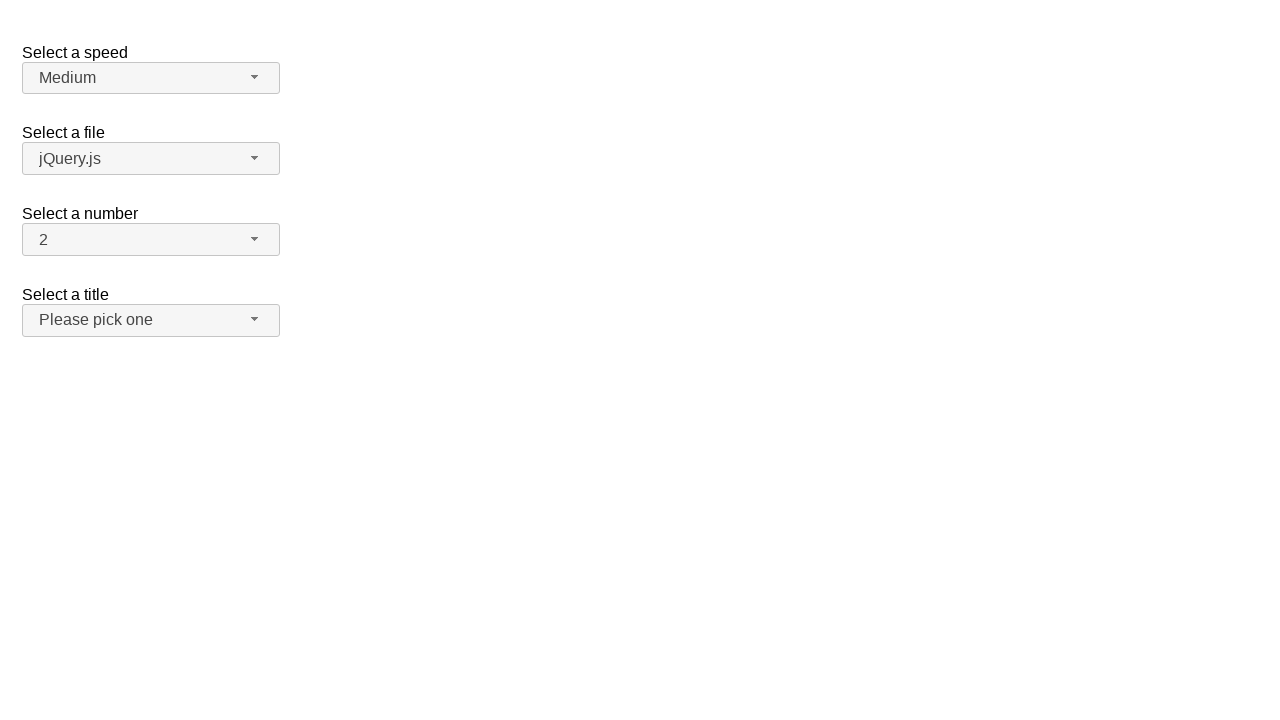

Clicked number dropdown button to open menu at (151, 240) on #number-button
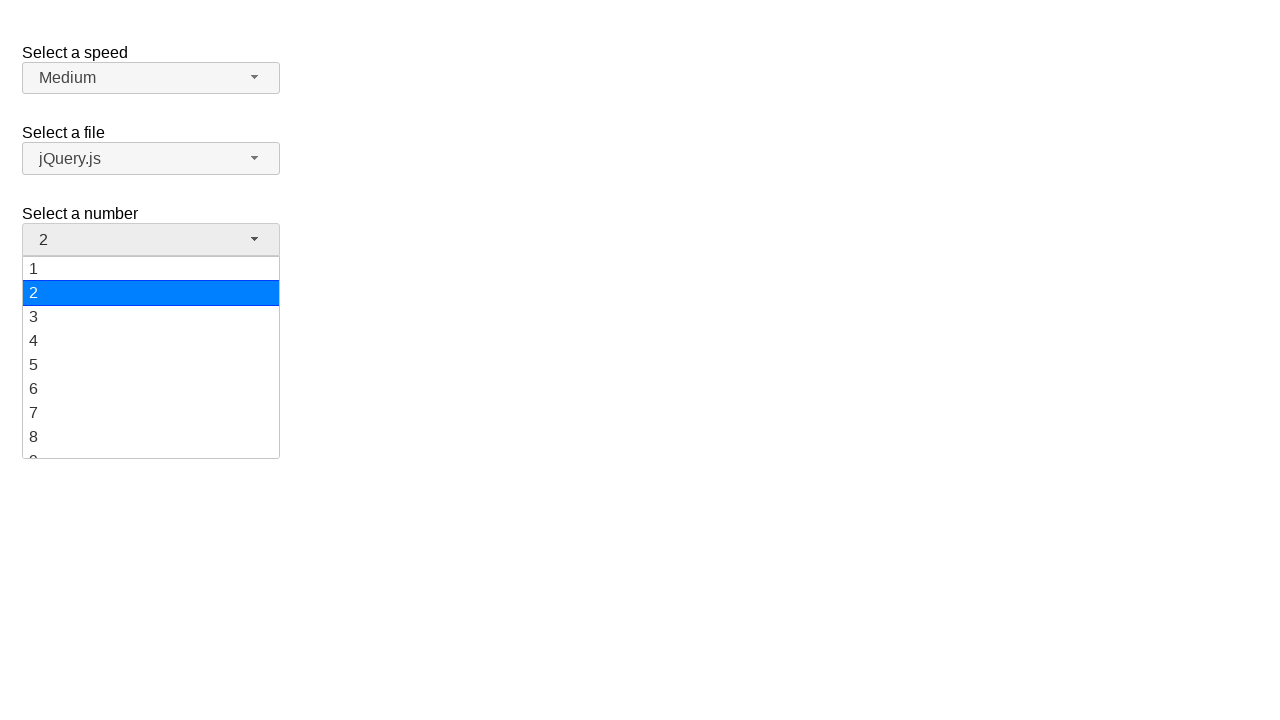

Number dropdown menu appeared
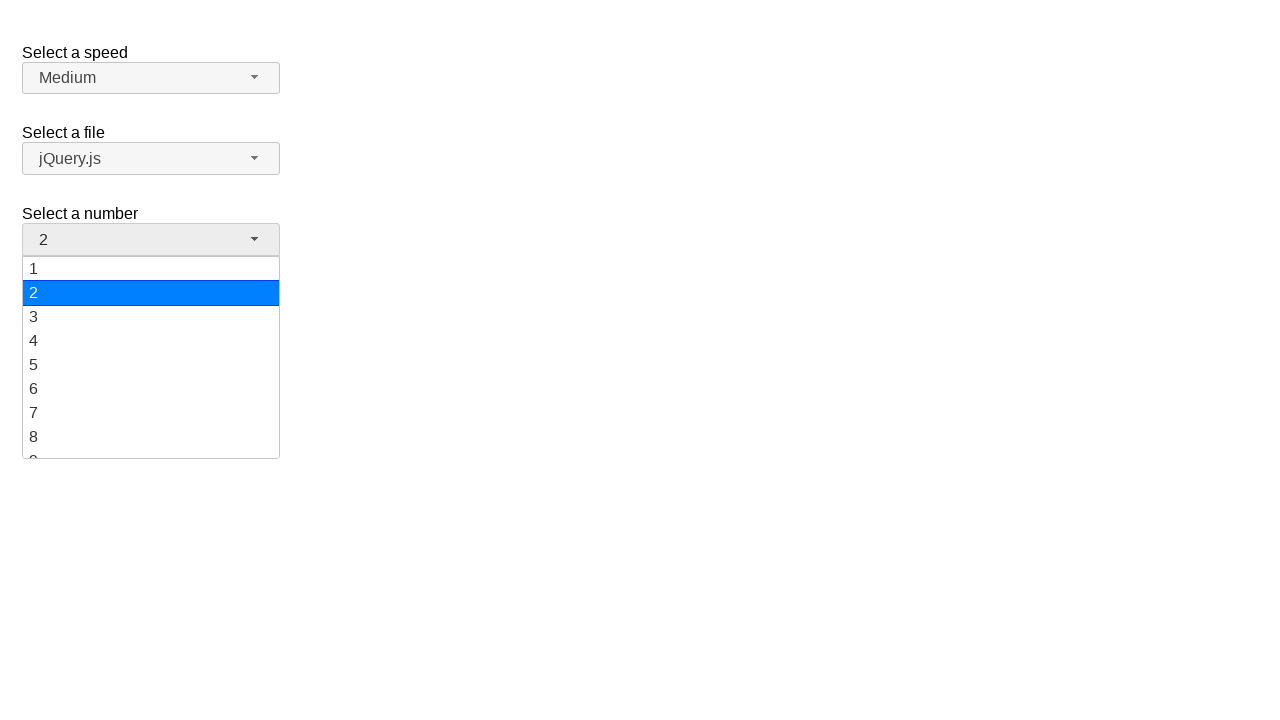

Selected value '1' from the dropdown menu at (151, 269) on ul#number-menu>li>div:has-text('1')
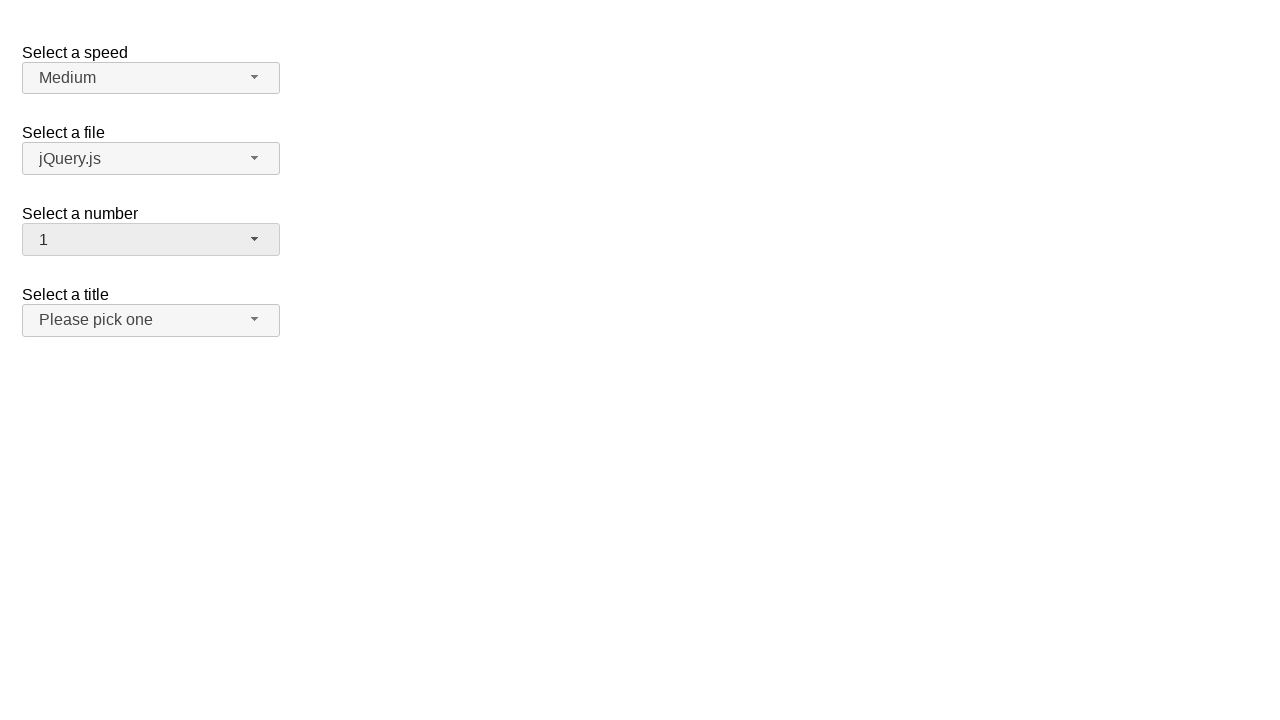

Verified that '1' is now selected in the dropdown
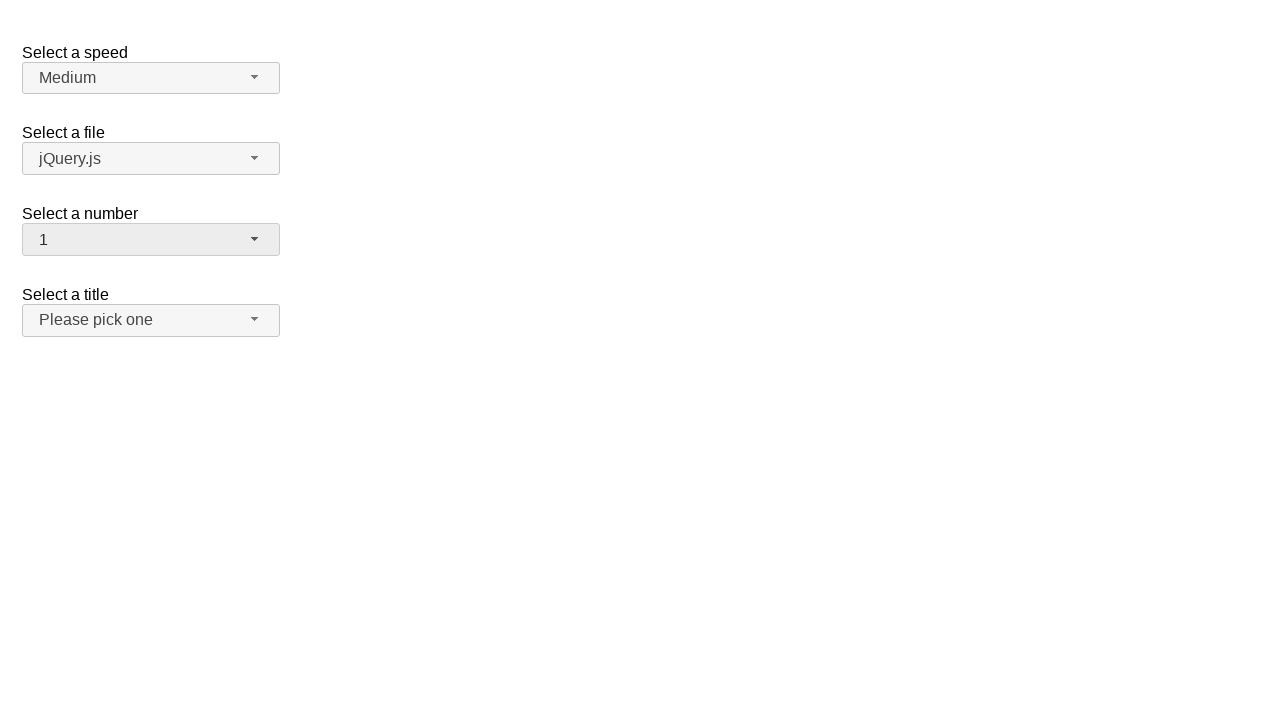

Clicked number dropdown button to open menu at (151, 240) on #number-button
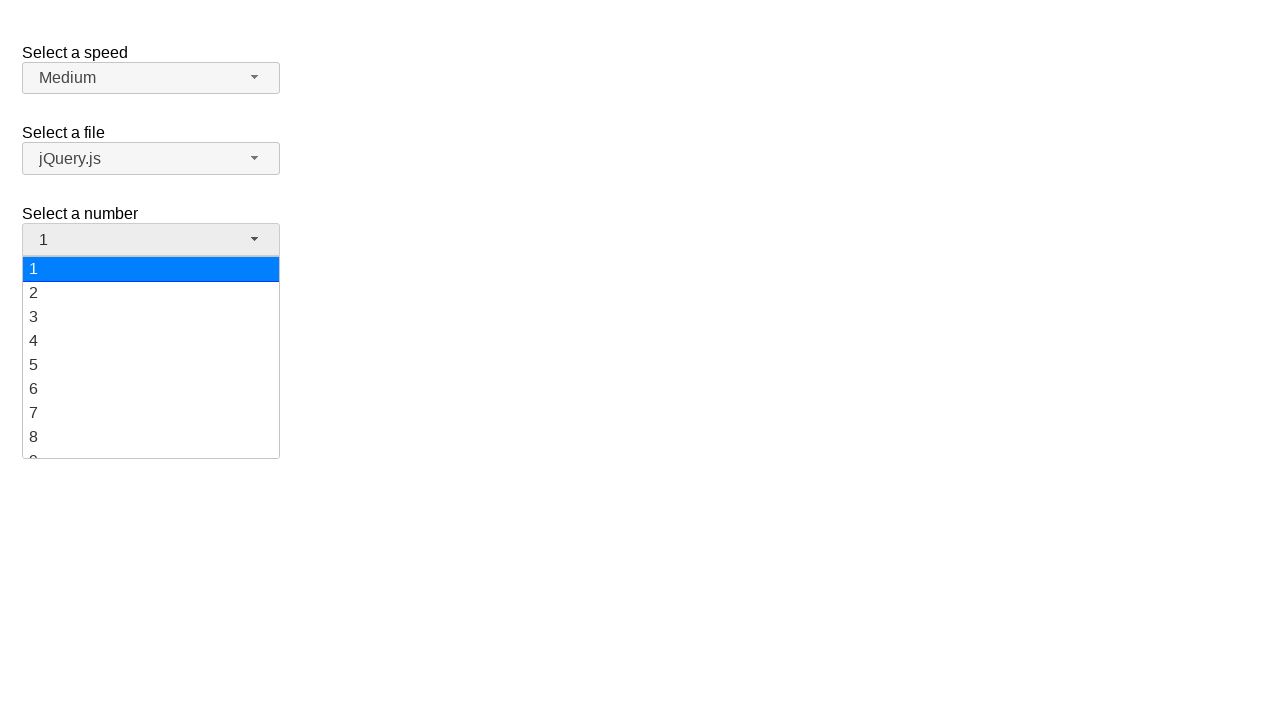

Number dropdown menu appeared
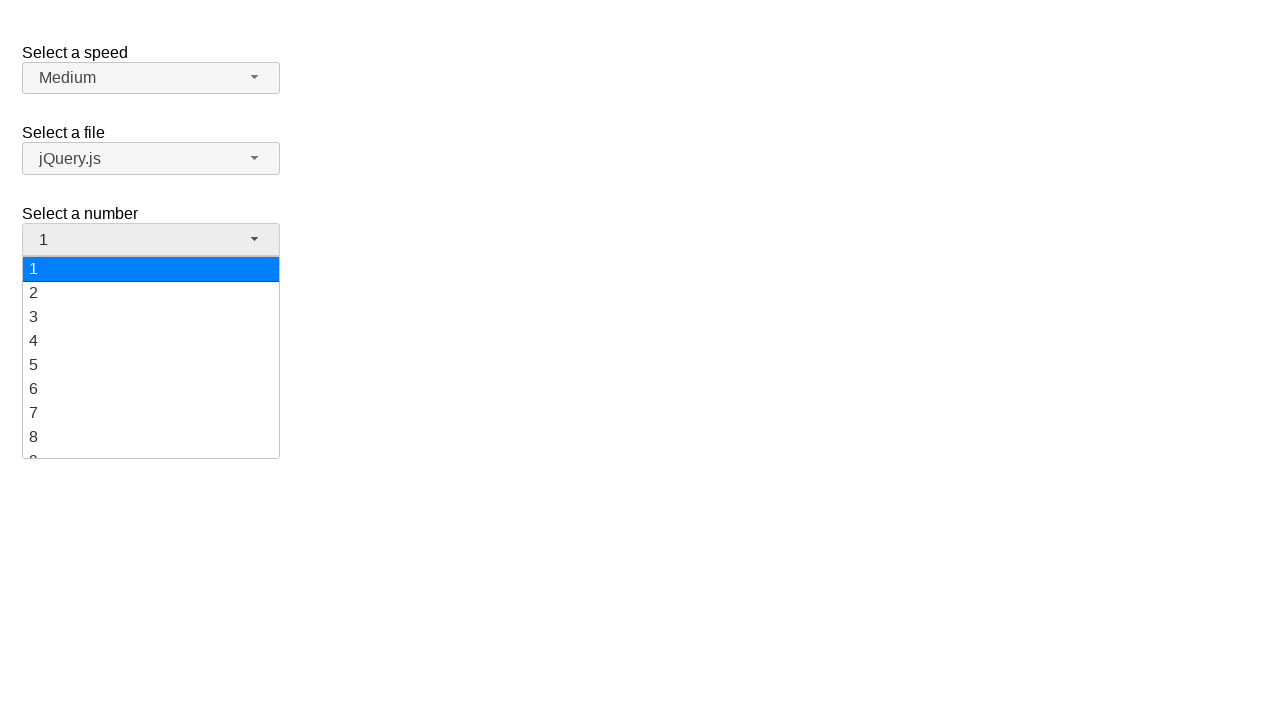

Selected value '10' from the dropdown menu at (151, 357) on ul#number-menu>li>div:has-text('10')
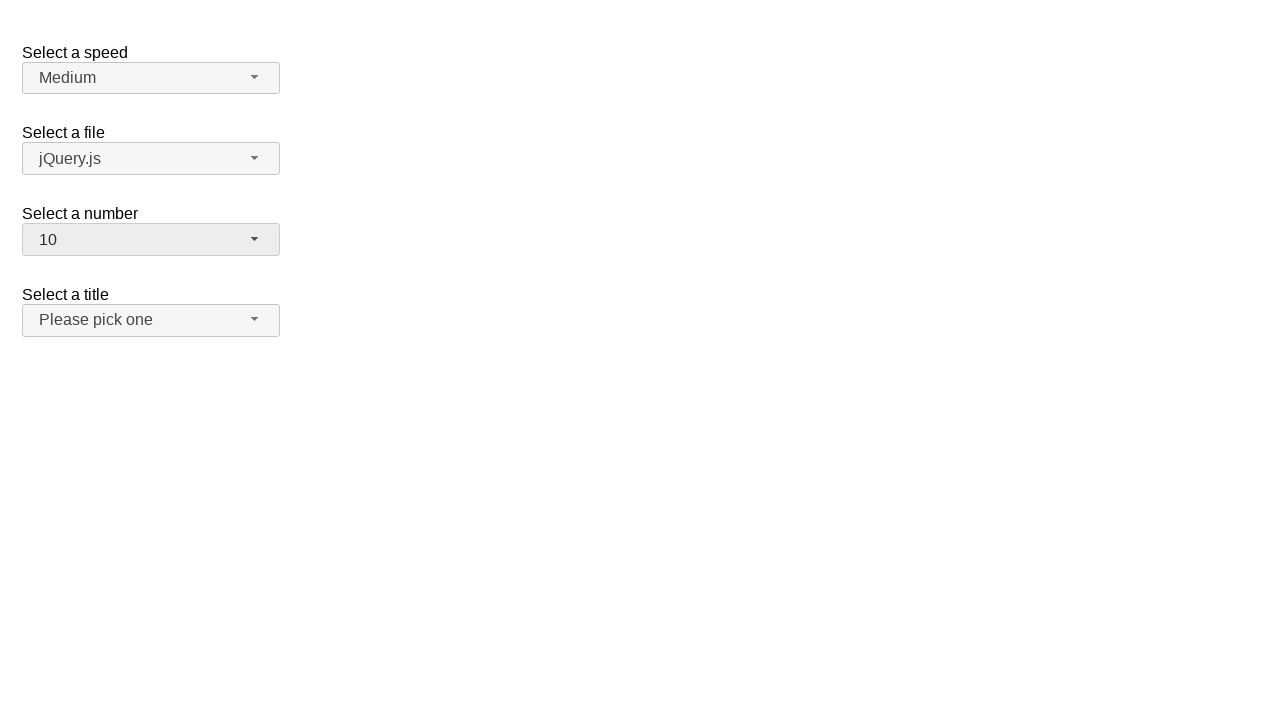

Verified that '10' is now selected in the dropdown
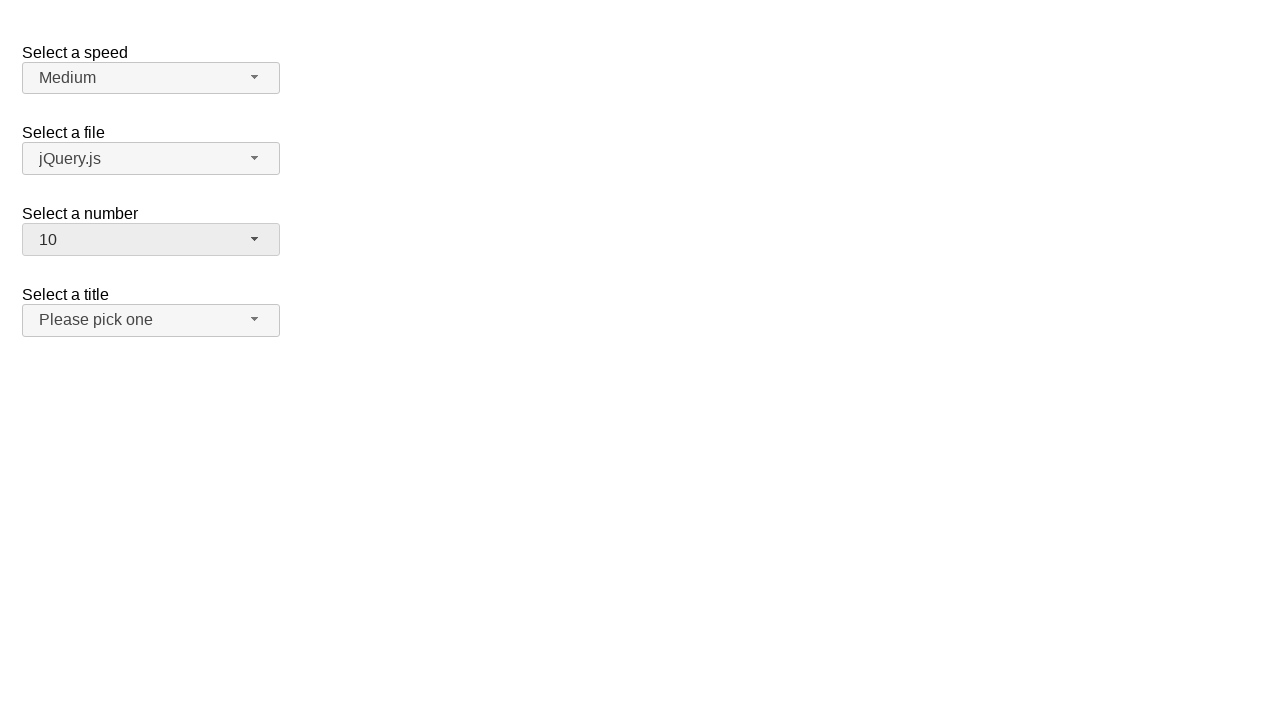

Clicked number dropdown button to open menu at (151, 240) on #number-button
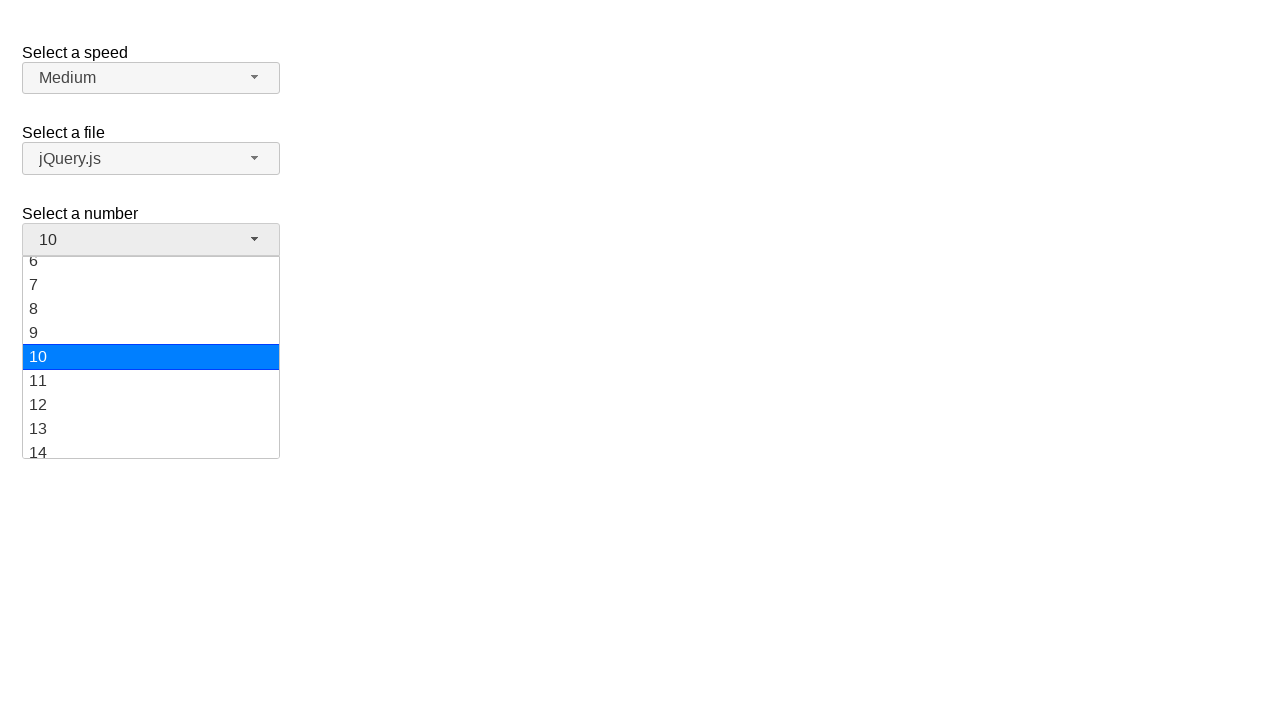

Number dropdown menu appeared
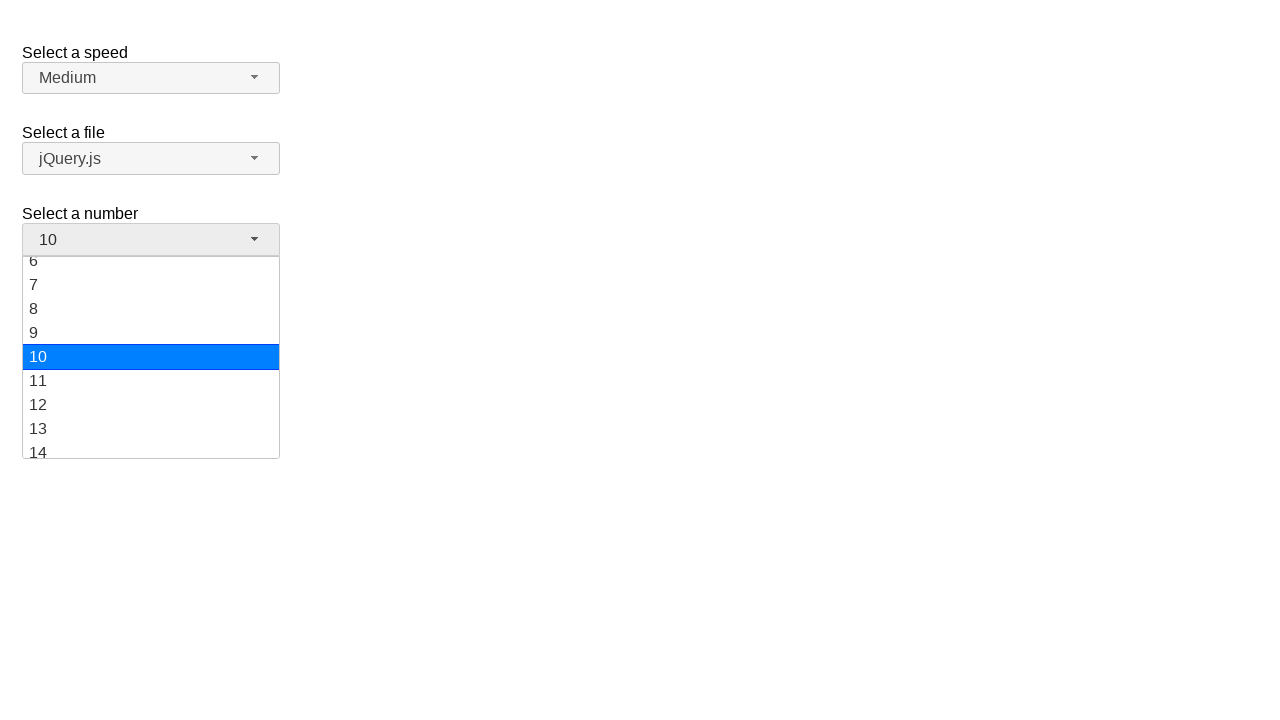

Selected value '19' from the dropdown menu at (151, 445) on ul#number-menu>li>div:has-text('19')
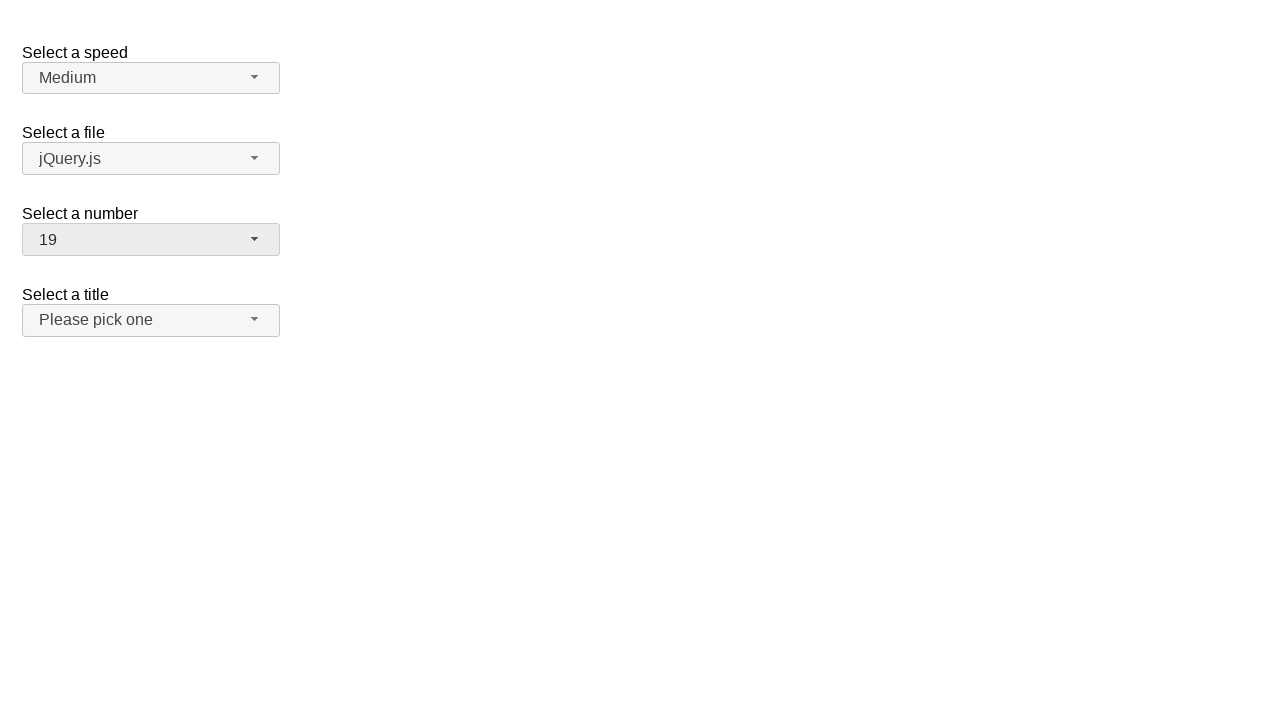

Verified that '19' is now selected in the dropdown
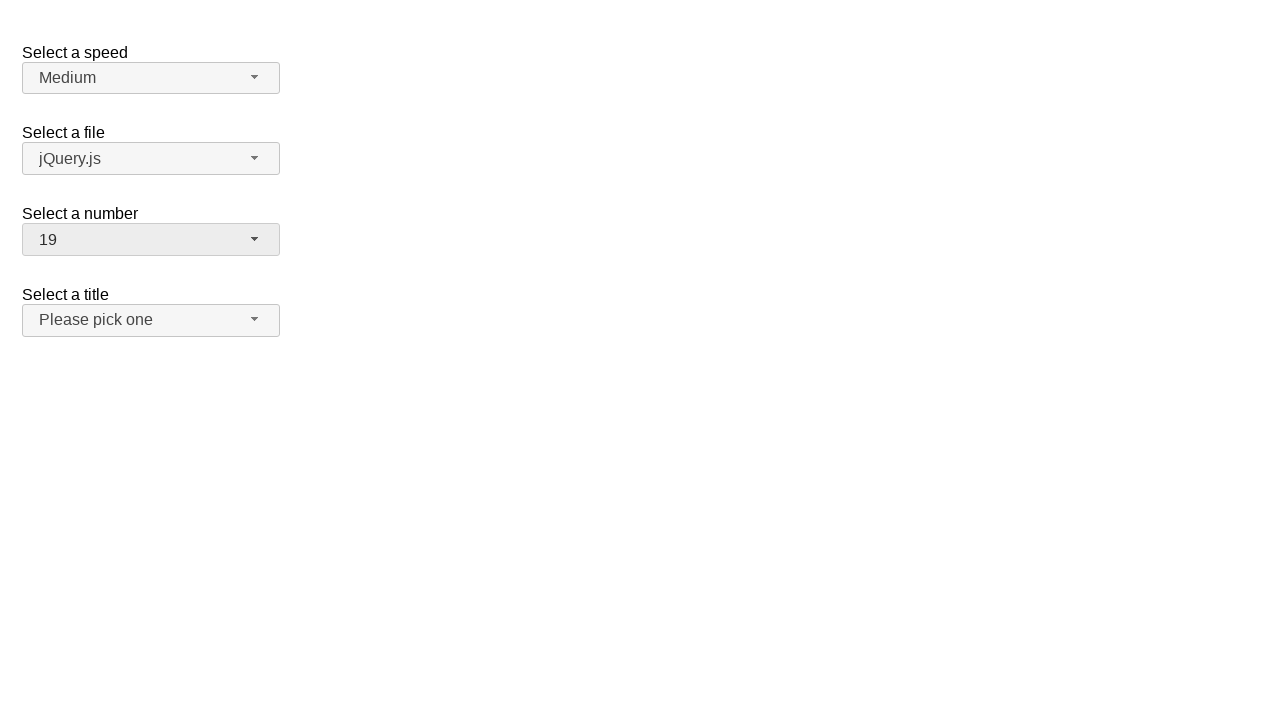

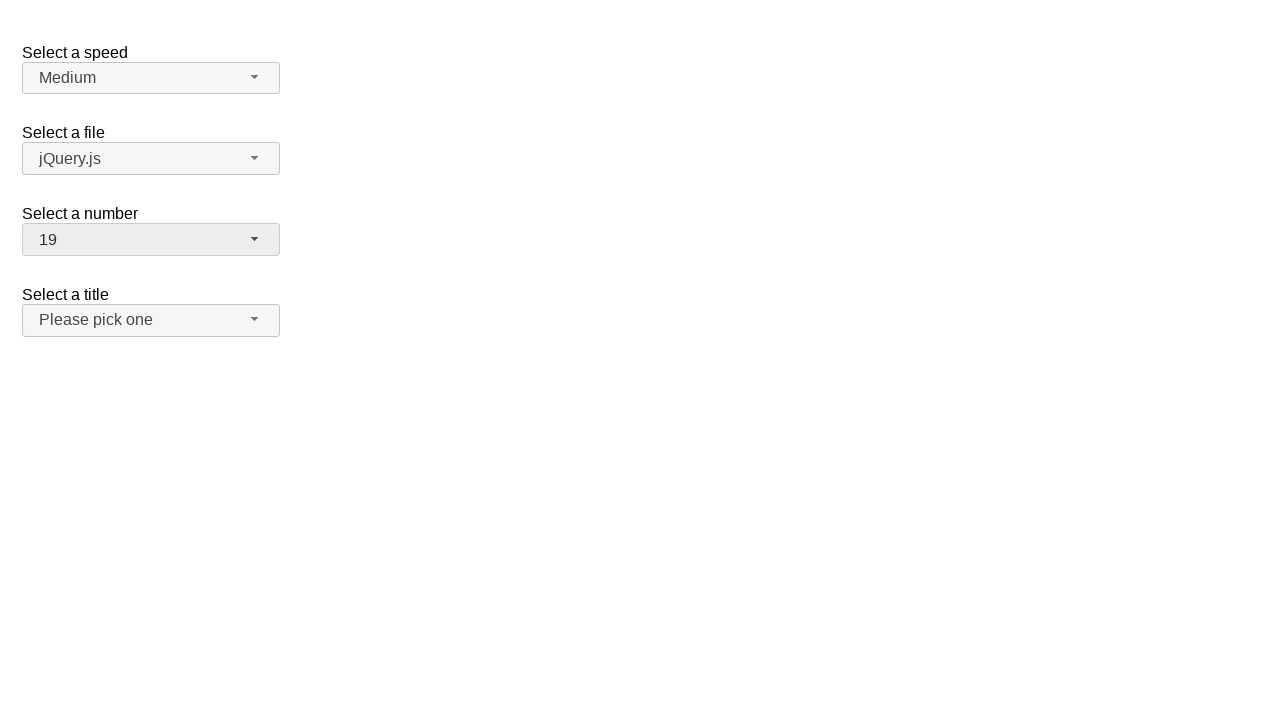